Tests adding a new todo item by clicking the input field, typing a task description, and pressing Enter to submit

Starting URL: https://demo.playwright.dev/todomvc/#/

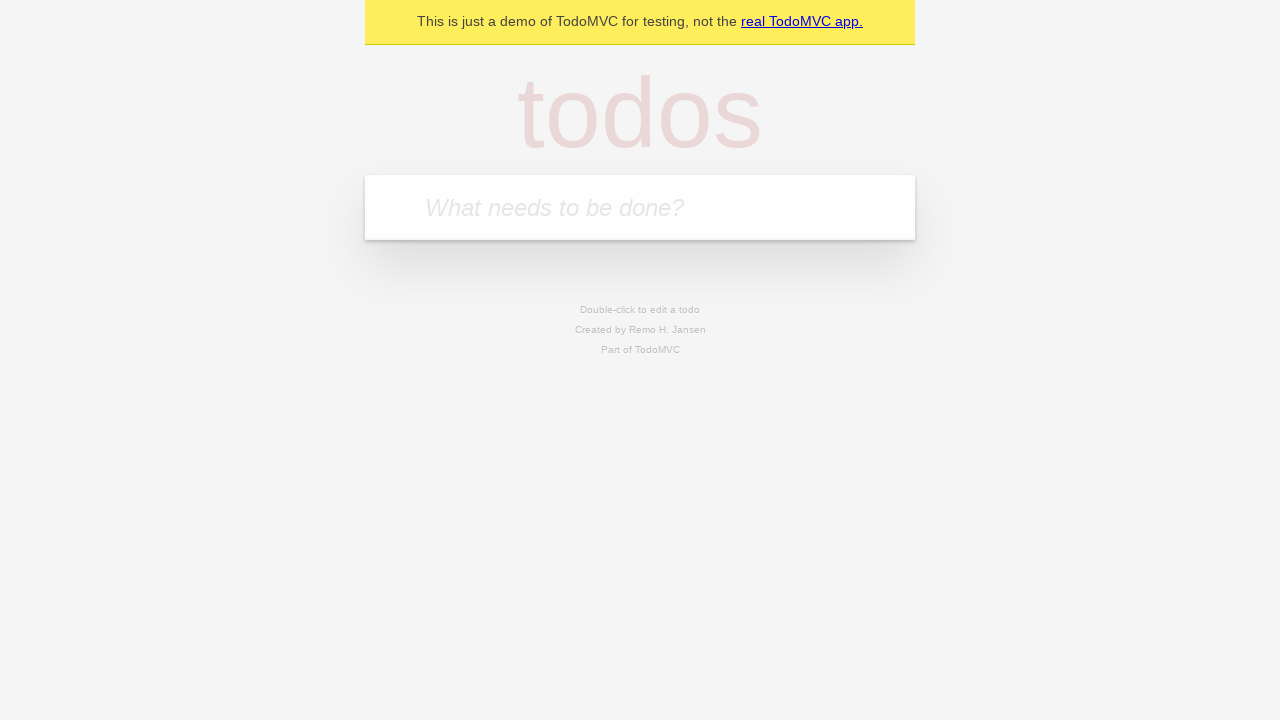

Clicked on the todo input field at (640, 207) on internal:attr=[placeholder="What needs to be done?"i]
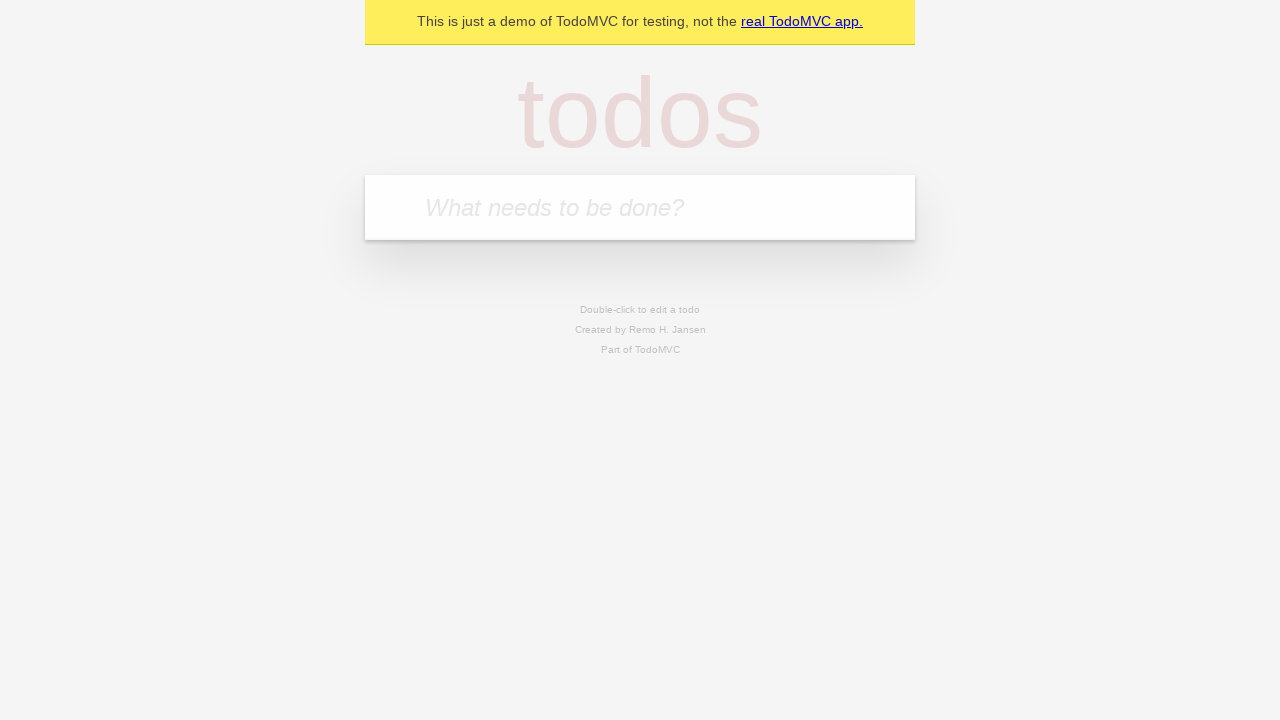

Filled todo input with task description 'Создать первый сценарий playwright' on internal:attr=[placeholder="What needs to be done?"i]
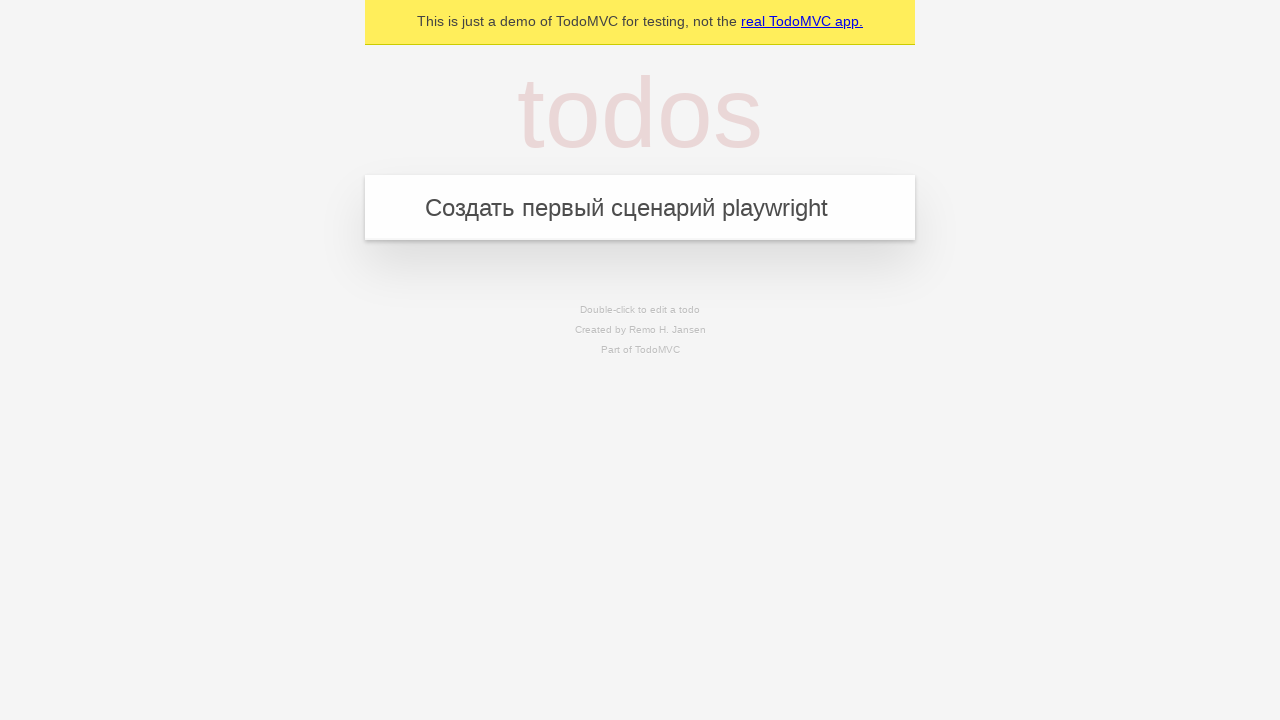

Pressed Enter to submit the new todo item on internal:attr=[placeholder="What needs to be done?"i]
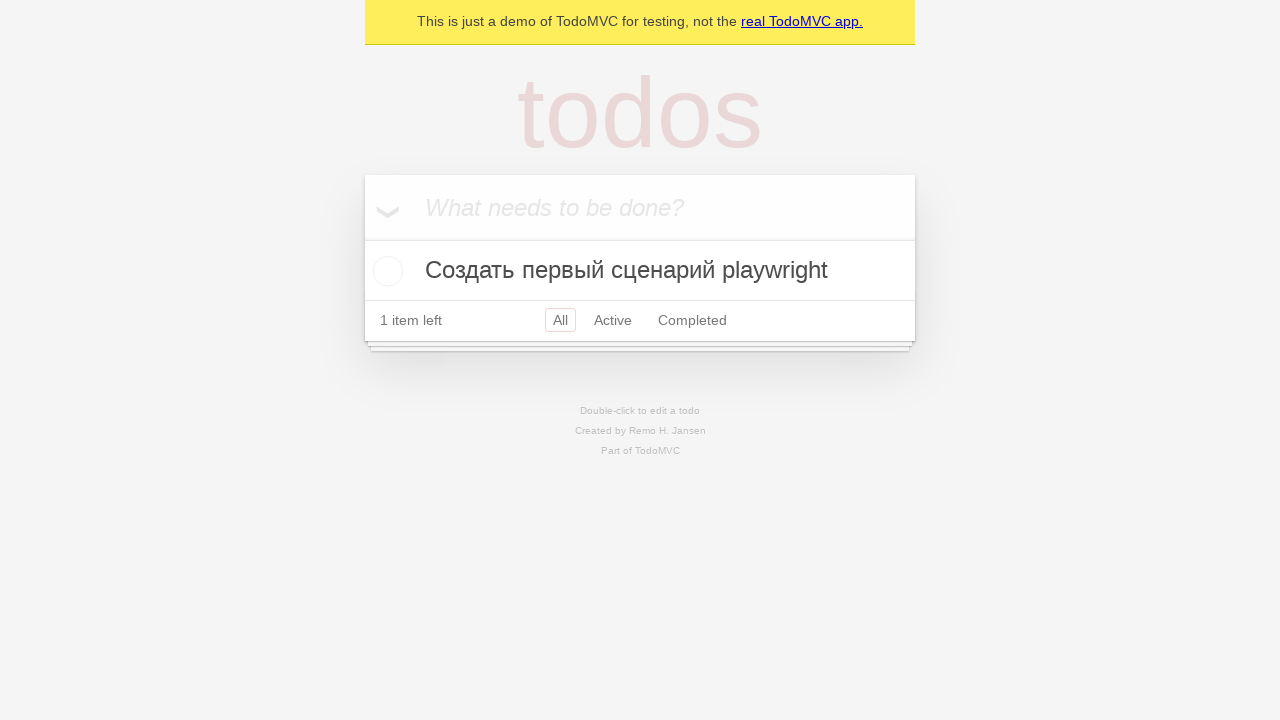

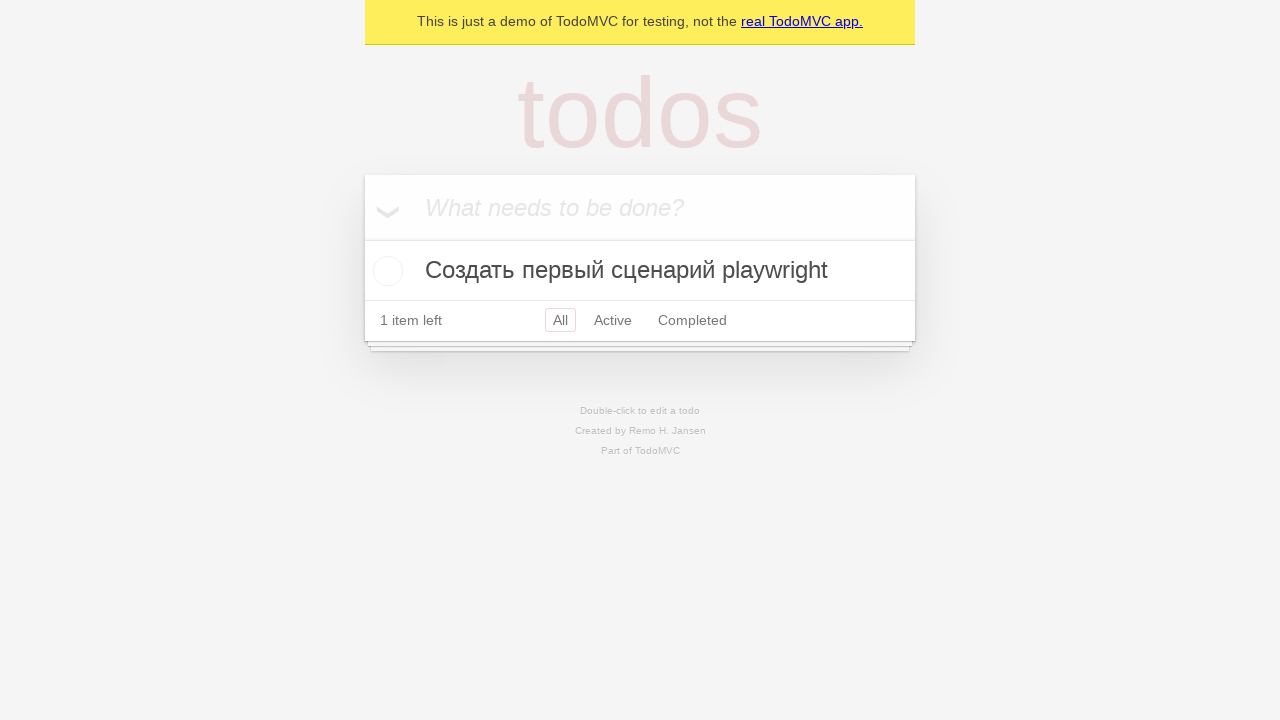